Navigates to Rahul Shetty Academy website and verifies the page loads by checking for page title and URL availability.

Starting URL: https://rahulshettyacademy.com/

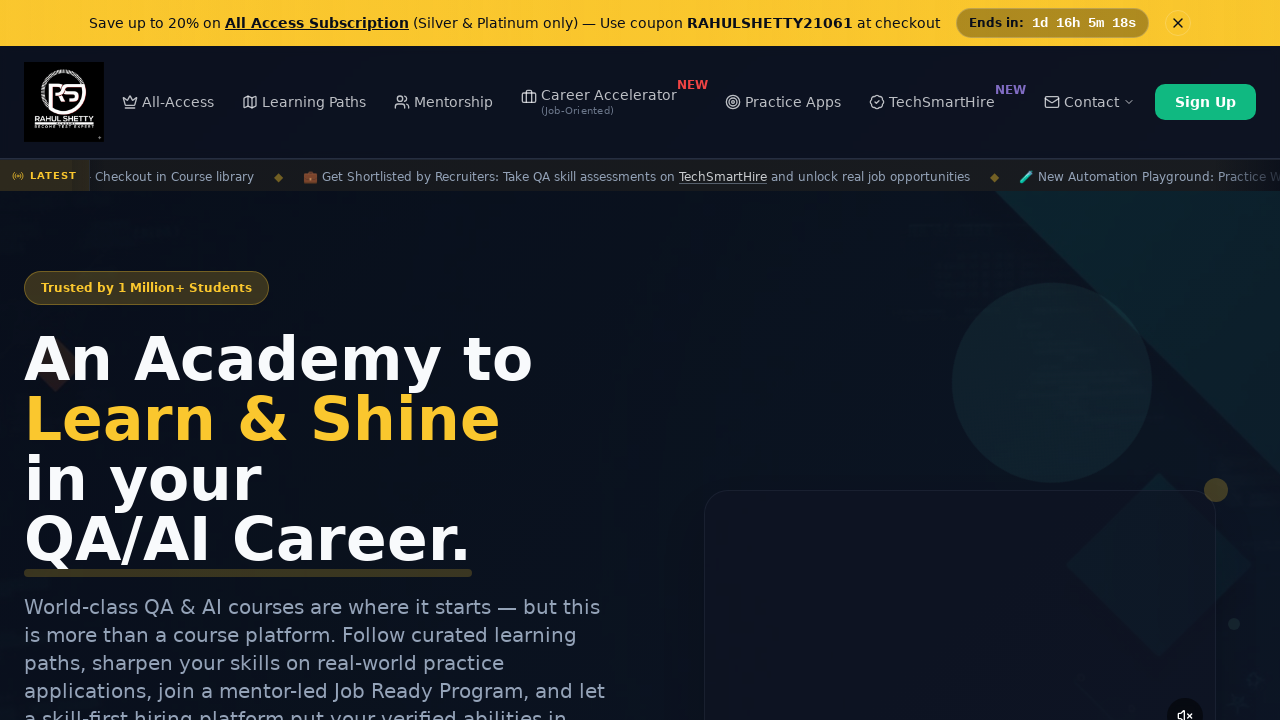

Waited for page DOM content to load
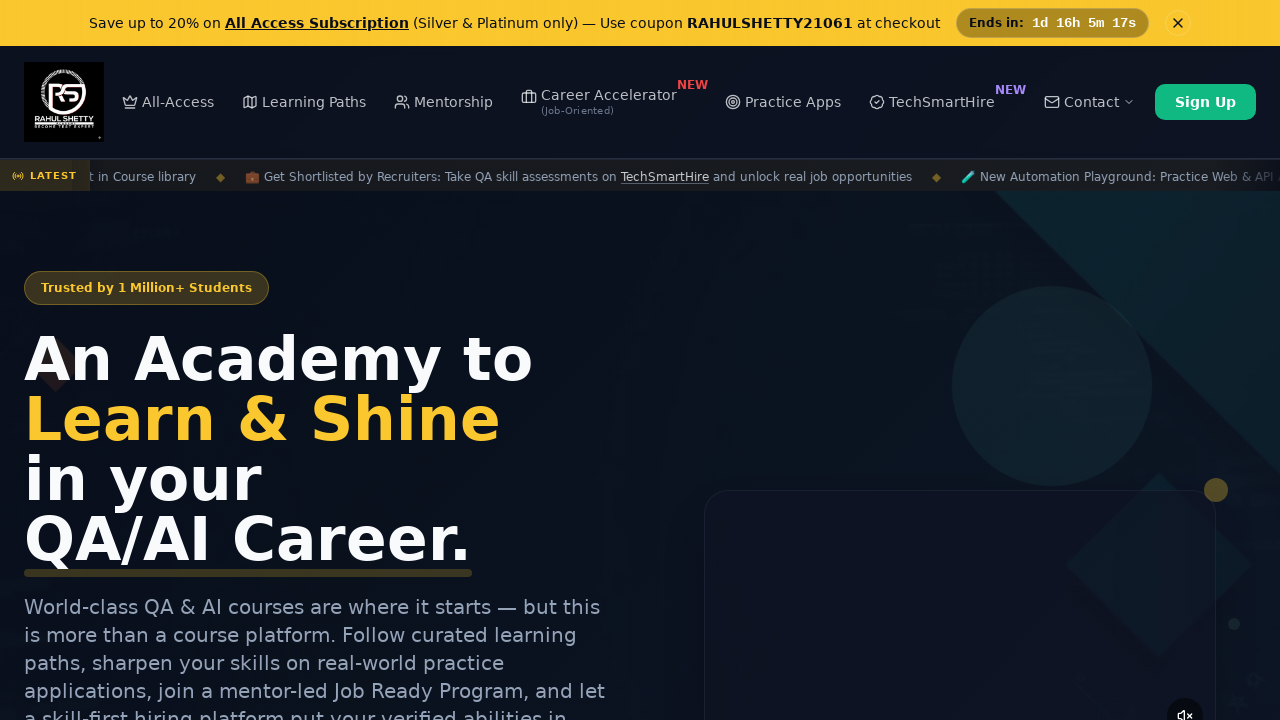

Retrieved page title
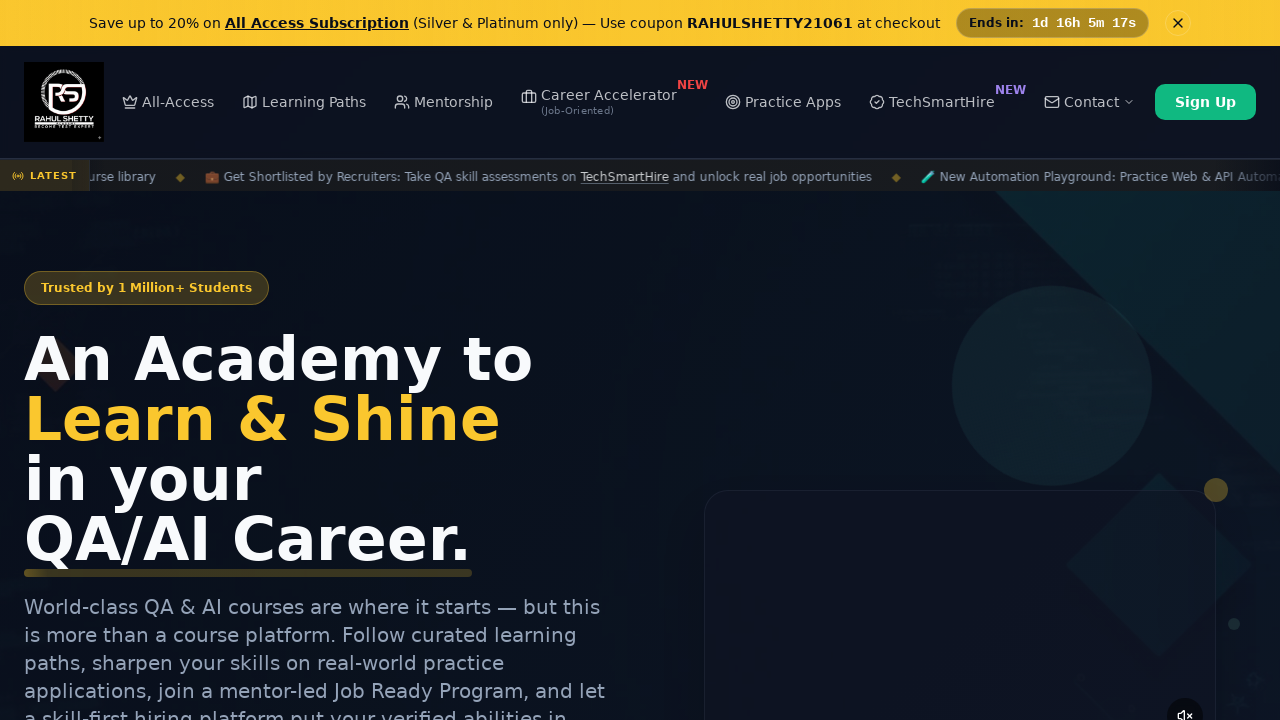

Retrieved page URL
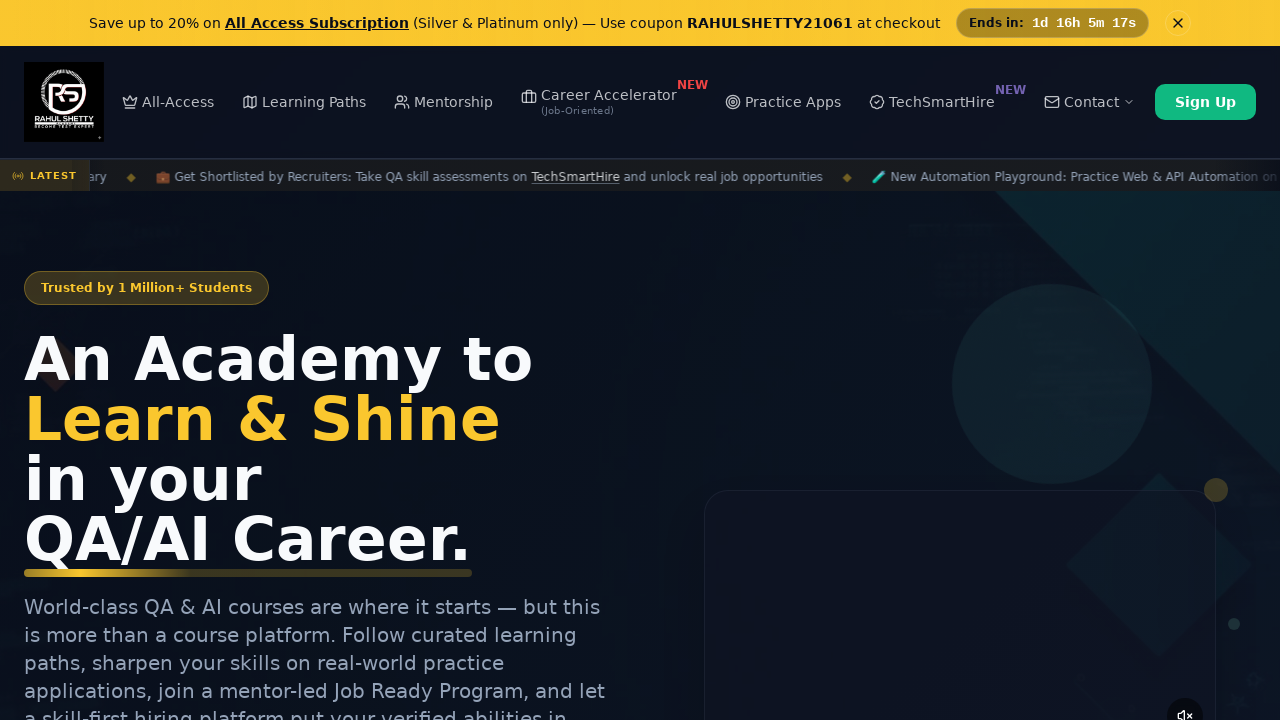

Verified page title is not empty
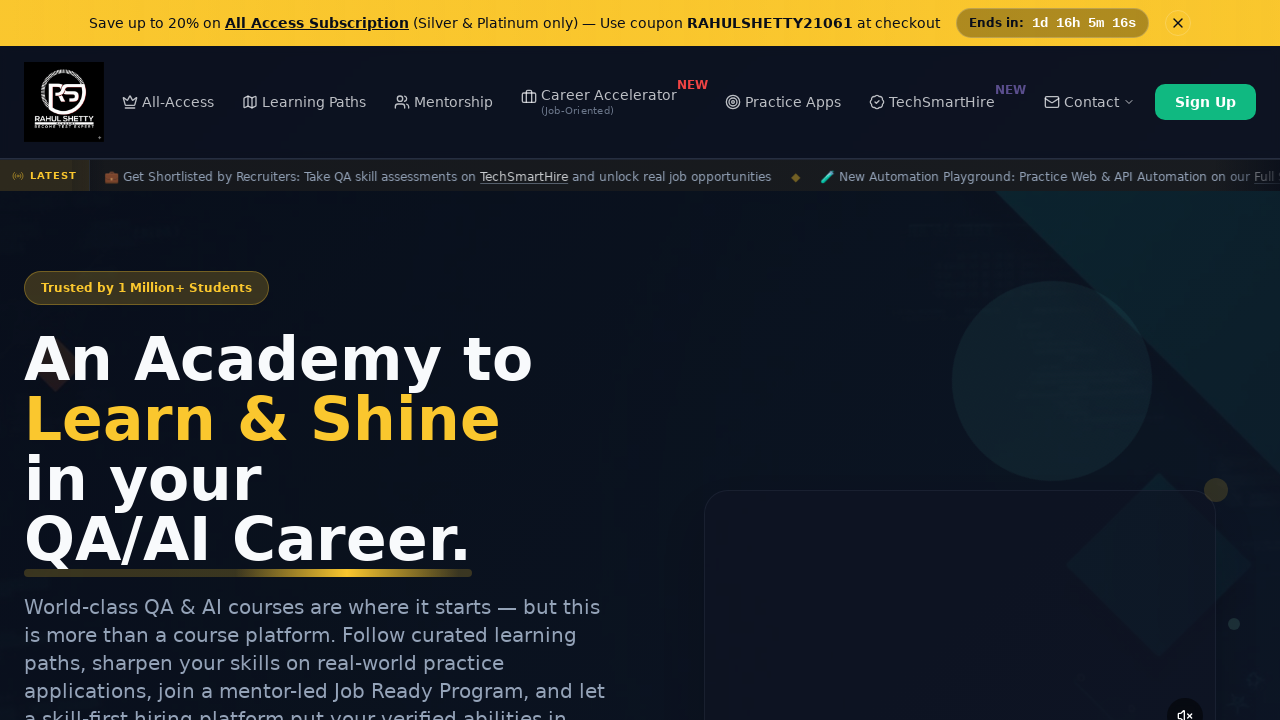

Verified URL contains rahulshettyacademy.com
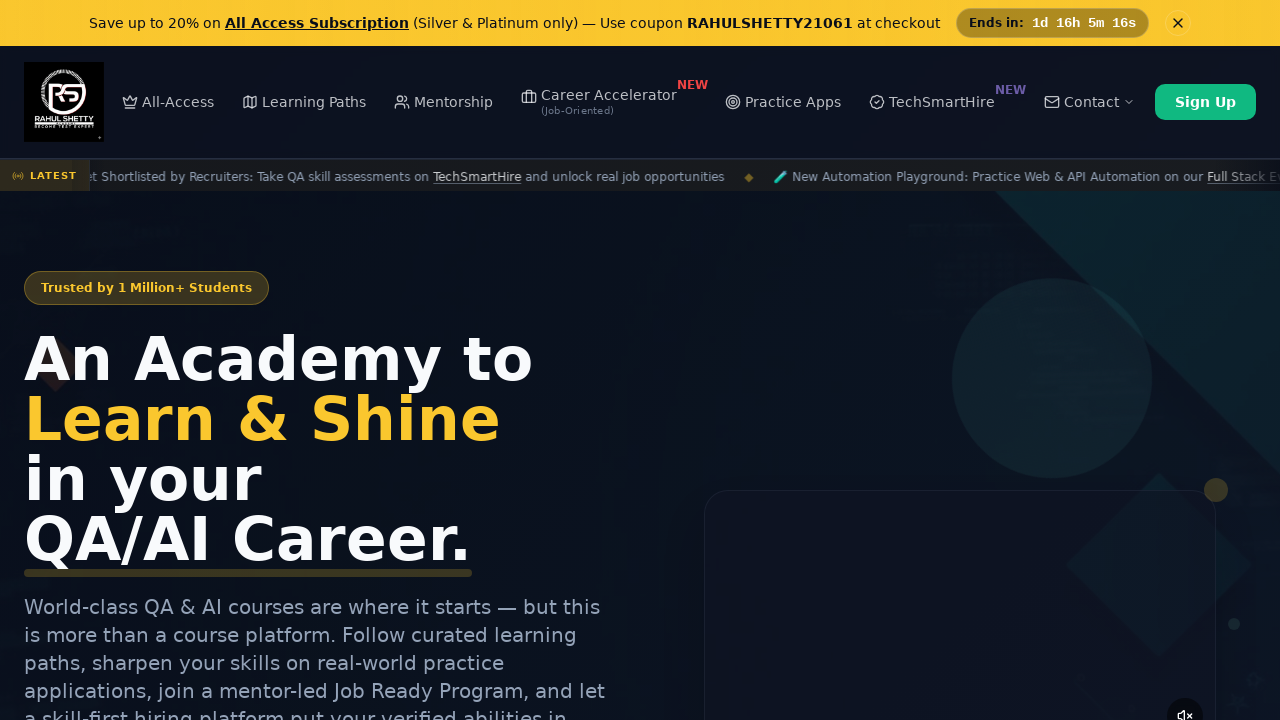

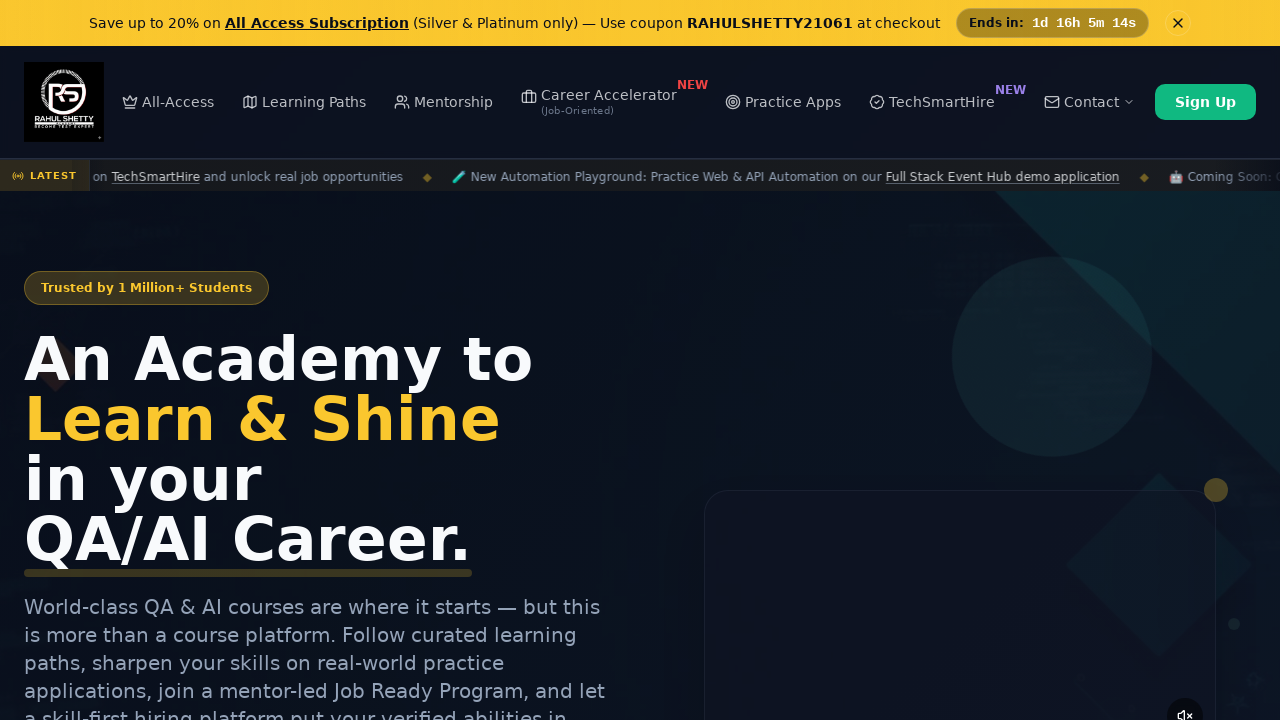